Demonstrates implicit wait functionality by navigating to OrangeHRM demo login page and clicking on the OrangeHRM link

Starting URL: https://opensource-demo.orangehrmlive.com/web/index.php/auth/login

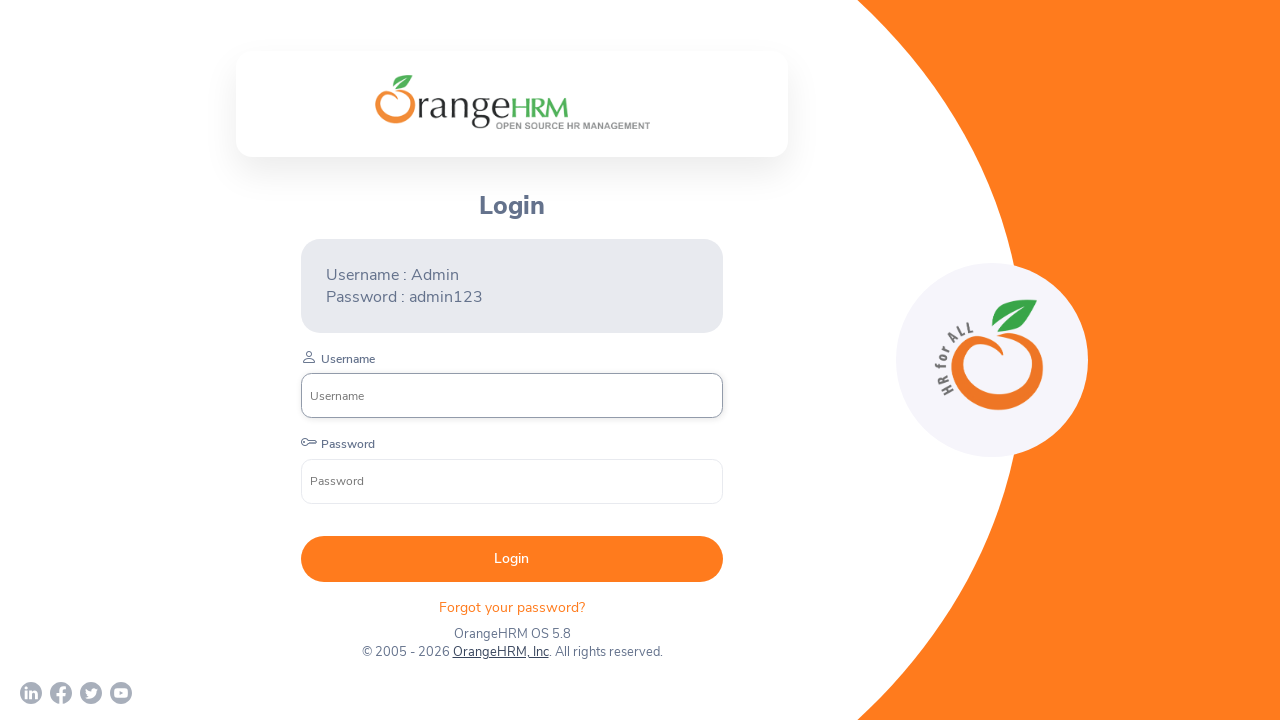

Clicked on the OrangeHRM link at (500, 652) on xpath=//a[contains(text(), 'OrangeHRM')]
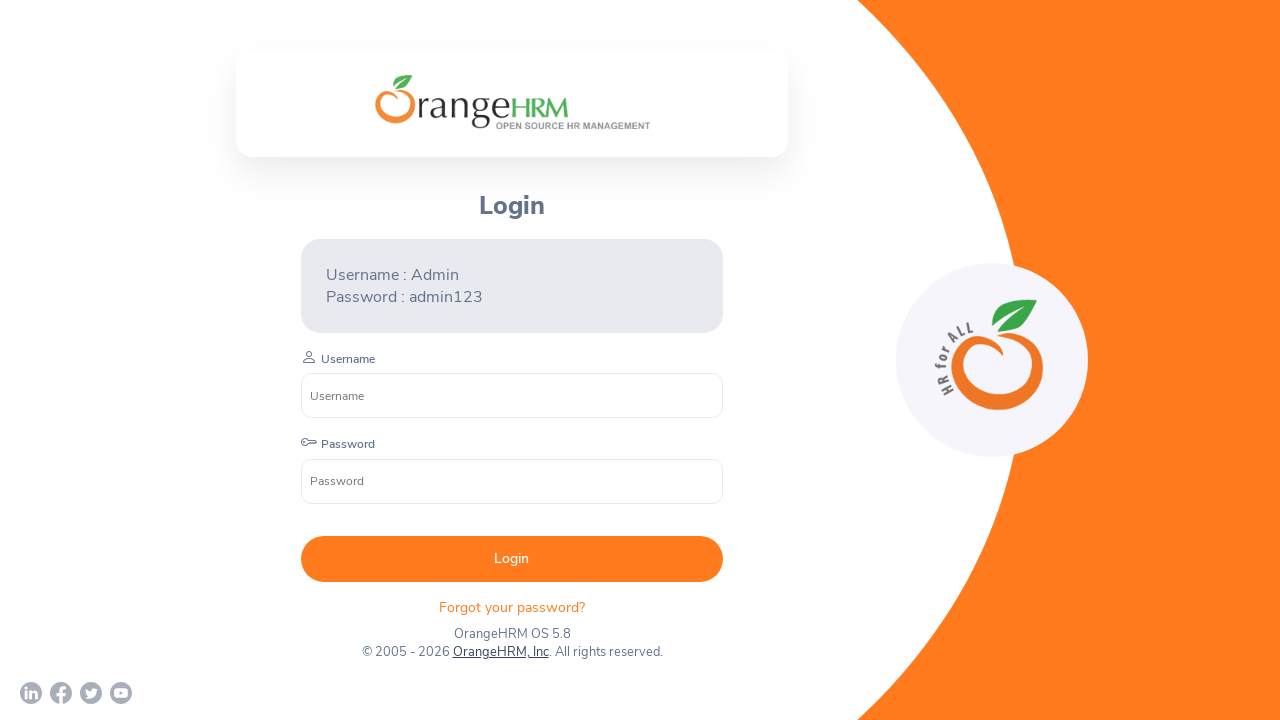

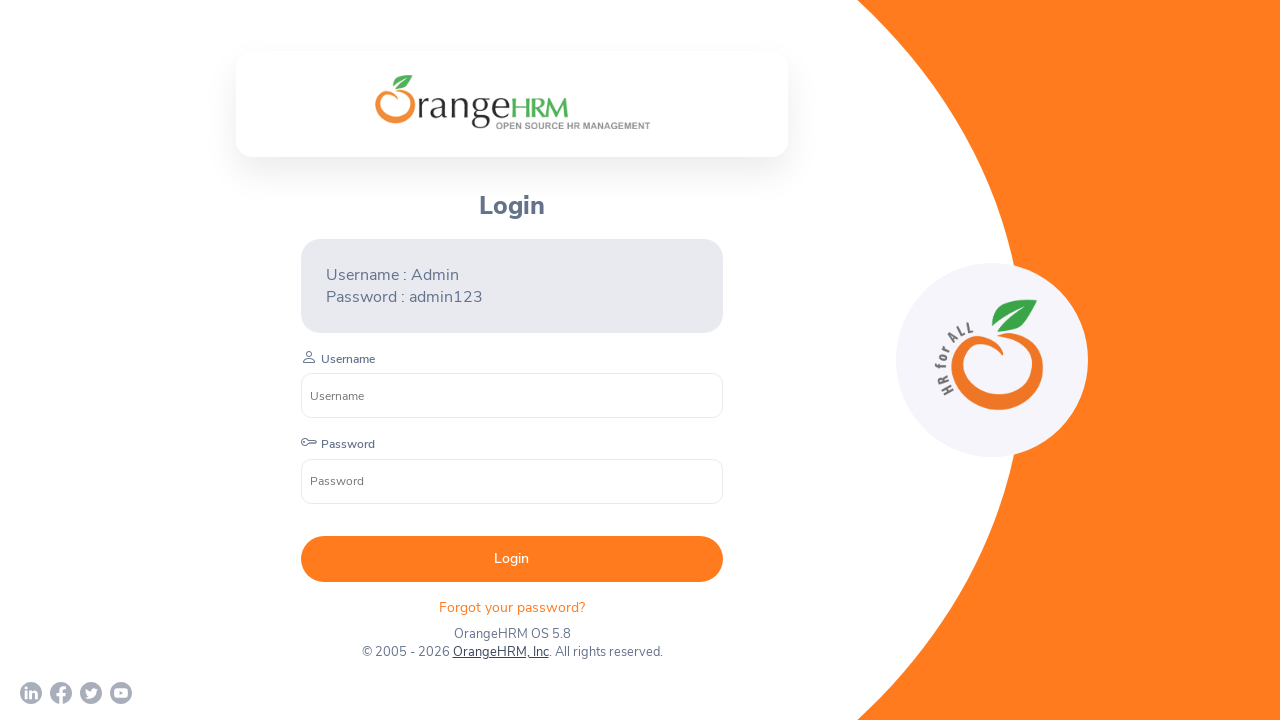